Tests that pressing the CONTROL key on the Key Presses page correctly displays the key name in the result area

Starting URL: https://the-internet.herokuapp.com/key_presses

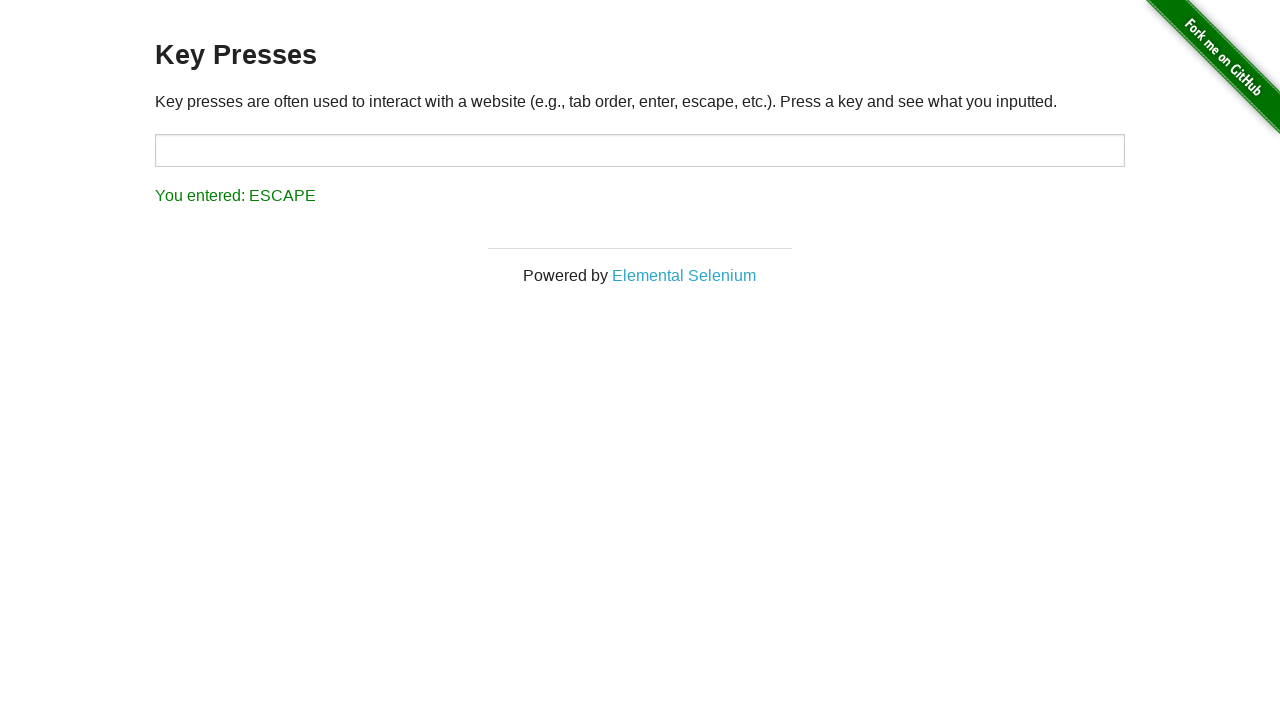

Waited for input field #target to be ready
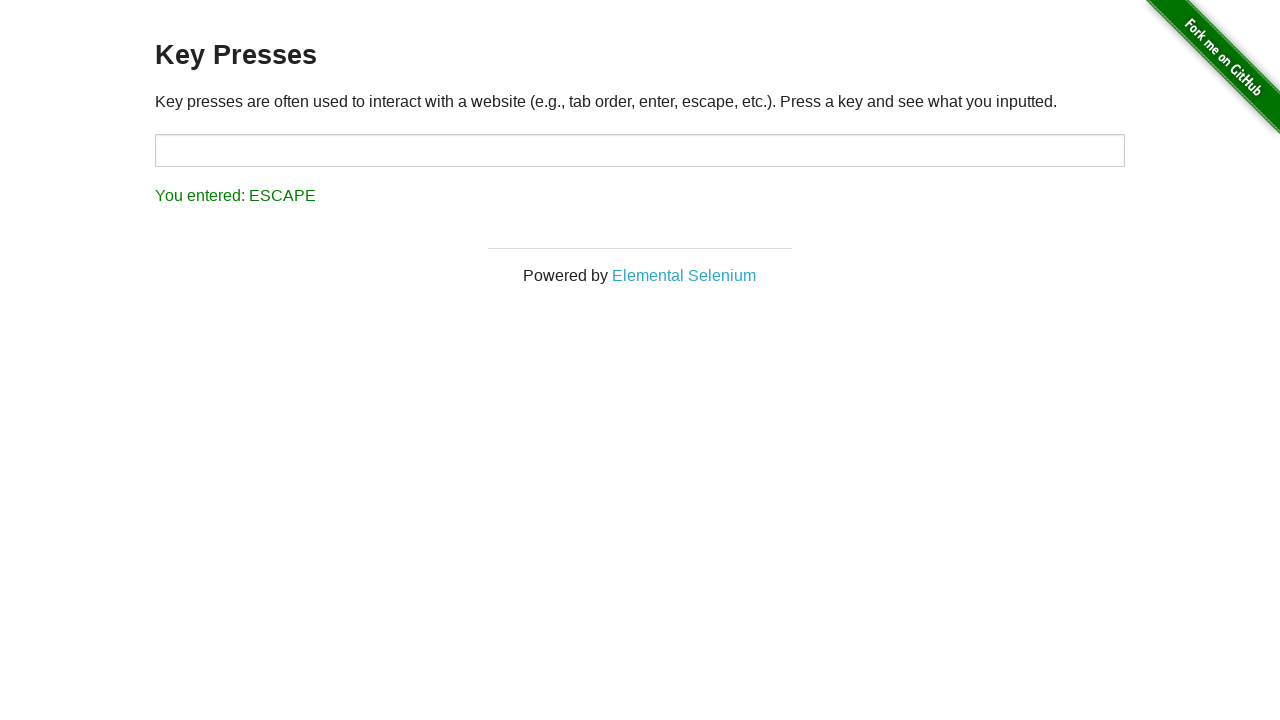

Focused on the input field #target on #target
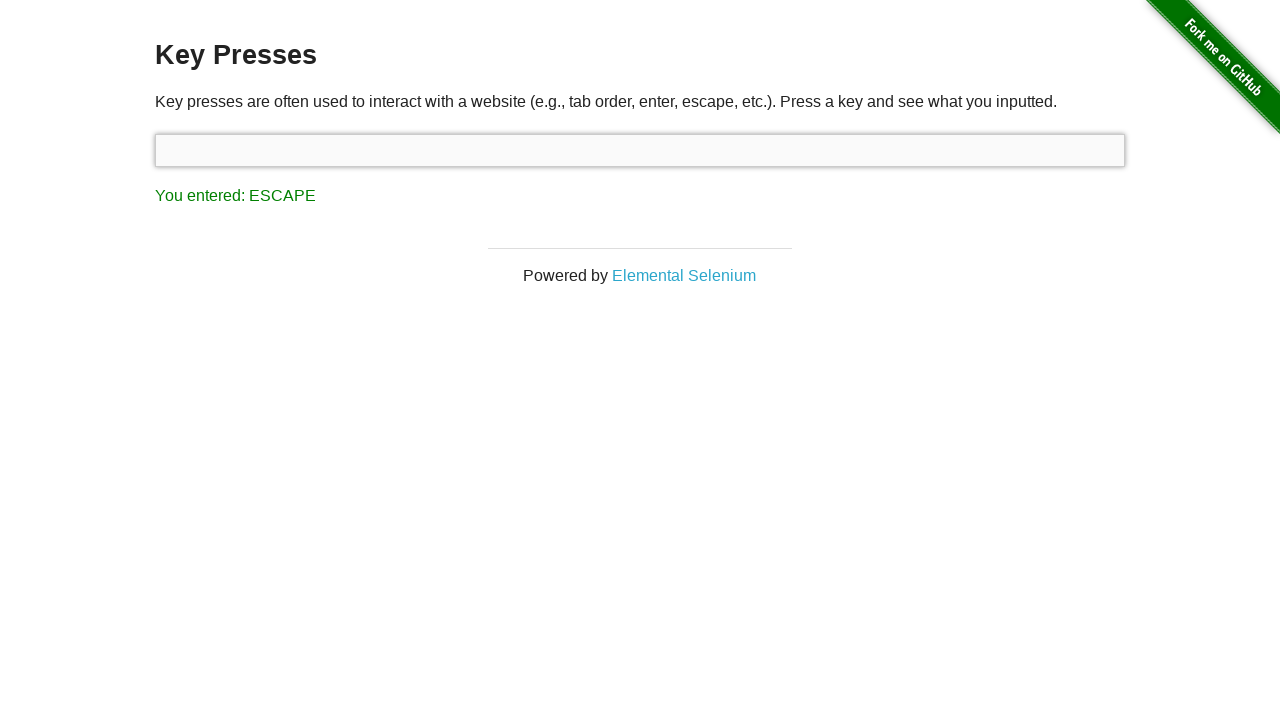

Pressed the CONTROL key
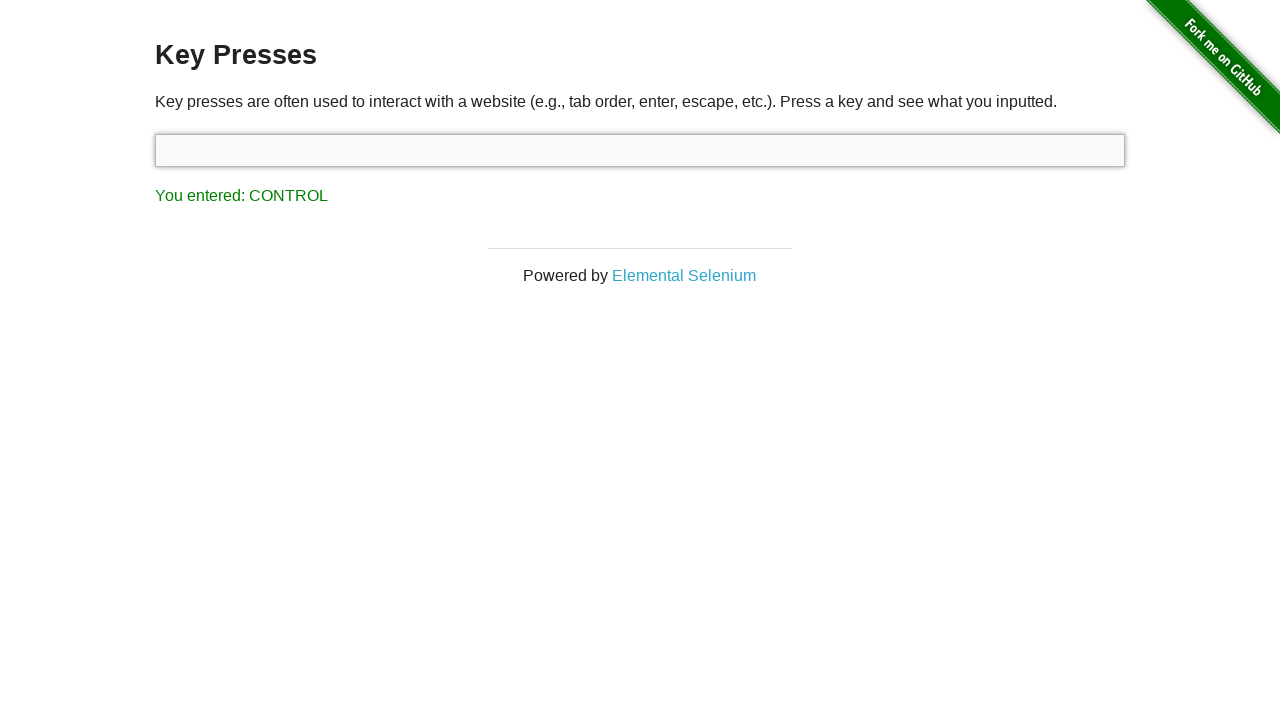

Waited for result area #result to be populated
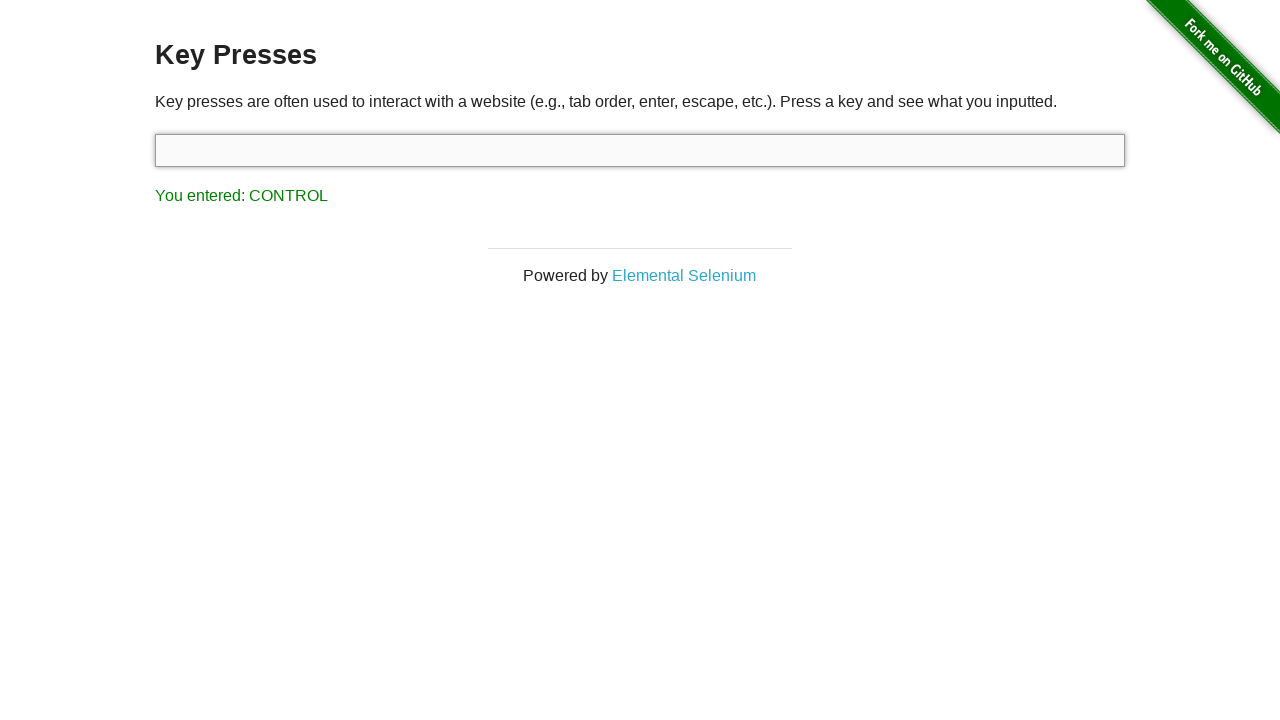

Verified that 'CONTROL' is displayed in the result area
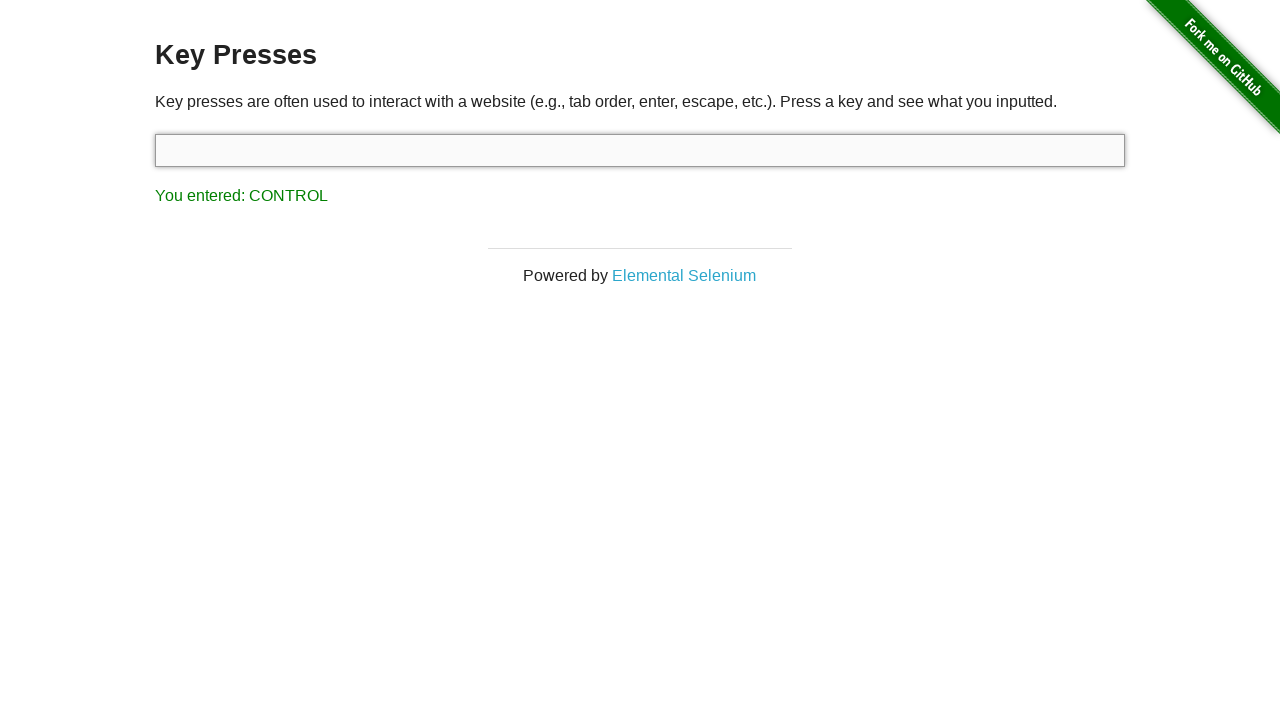

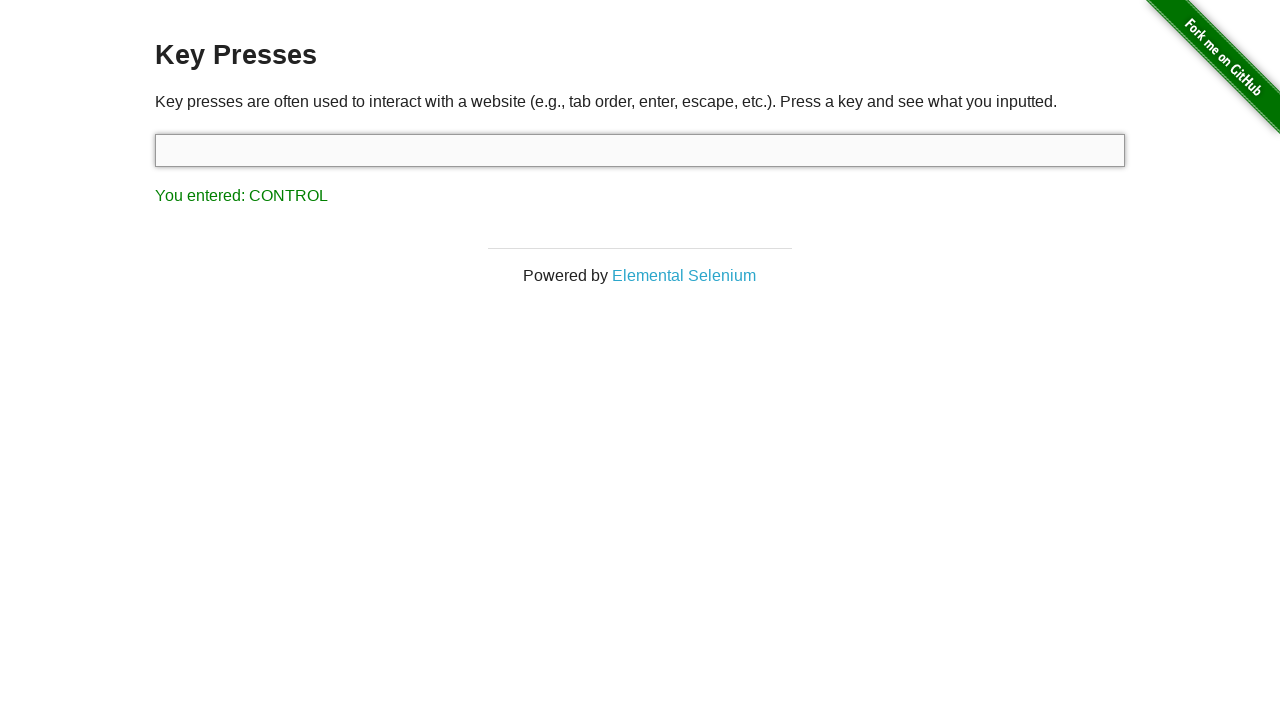